Tests multiple window handling by clicking a link that opens a new window, switching to that window, and verifying the new window's title is "New Window".

Starting URL: https://practice.cydeo.com/windows

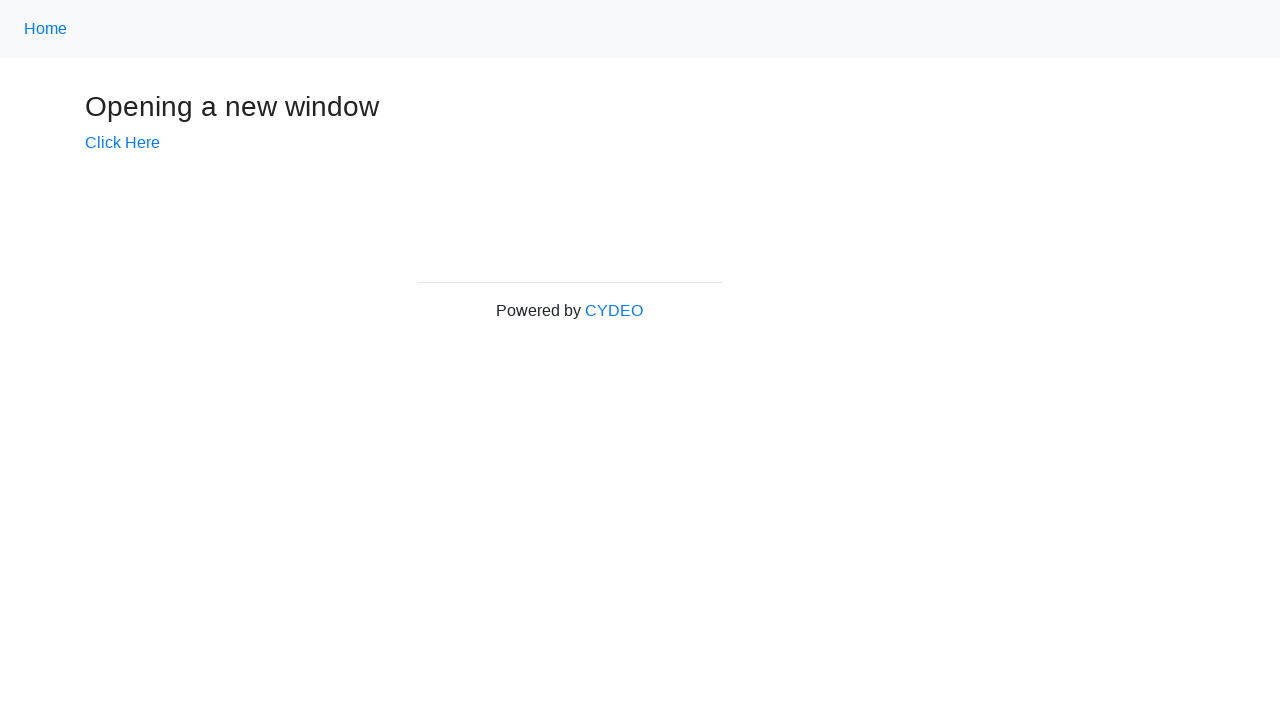

Verified initial page title is 'Windows'
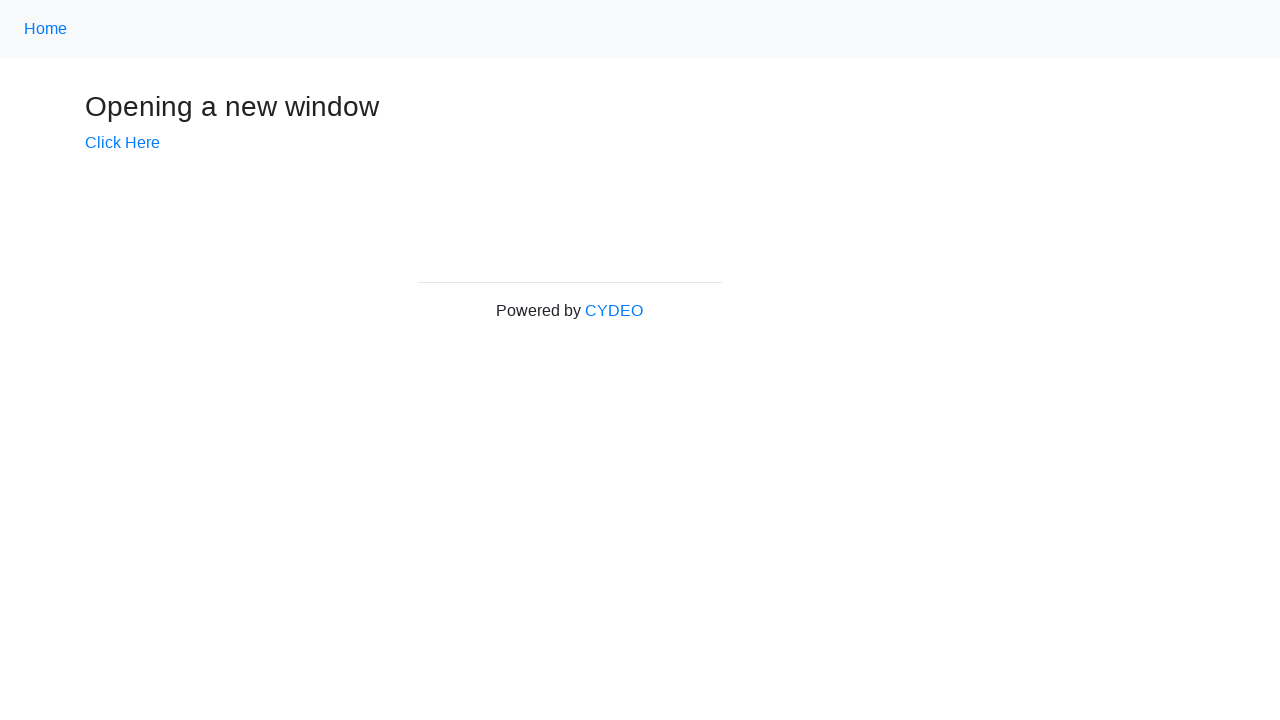

Clicked 'Click Here' link to open new window at (122, 143) on text=Click Here
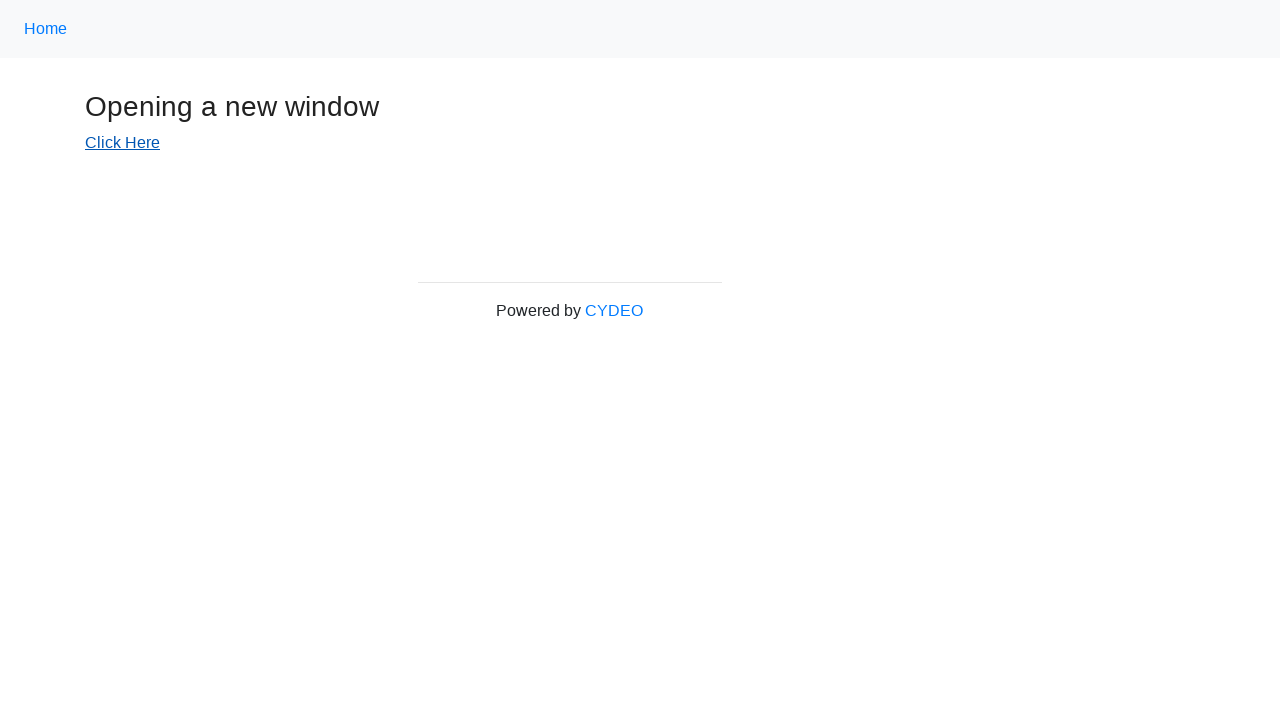

Captured new window page object
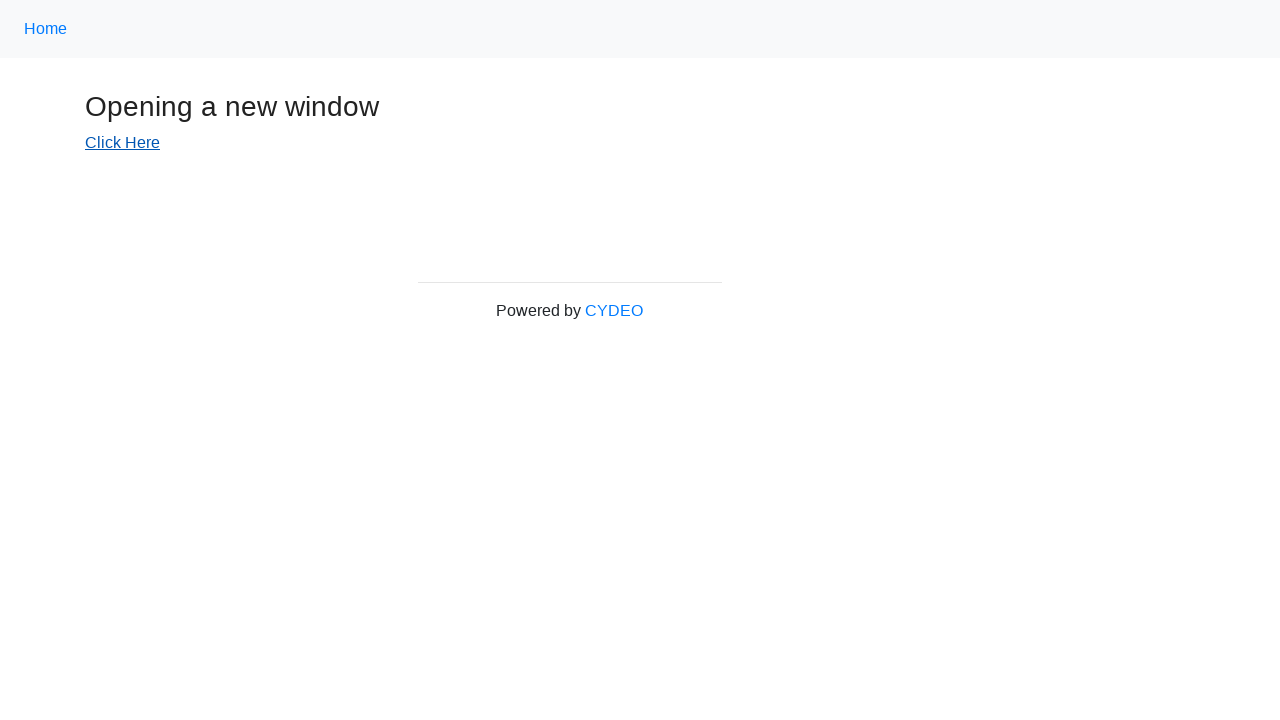

New window finished loading
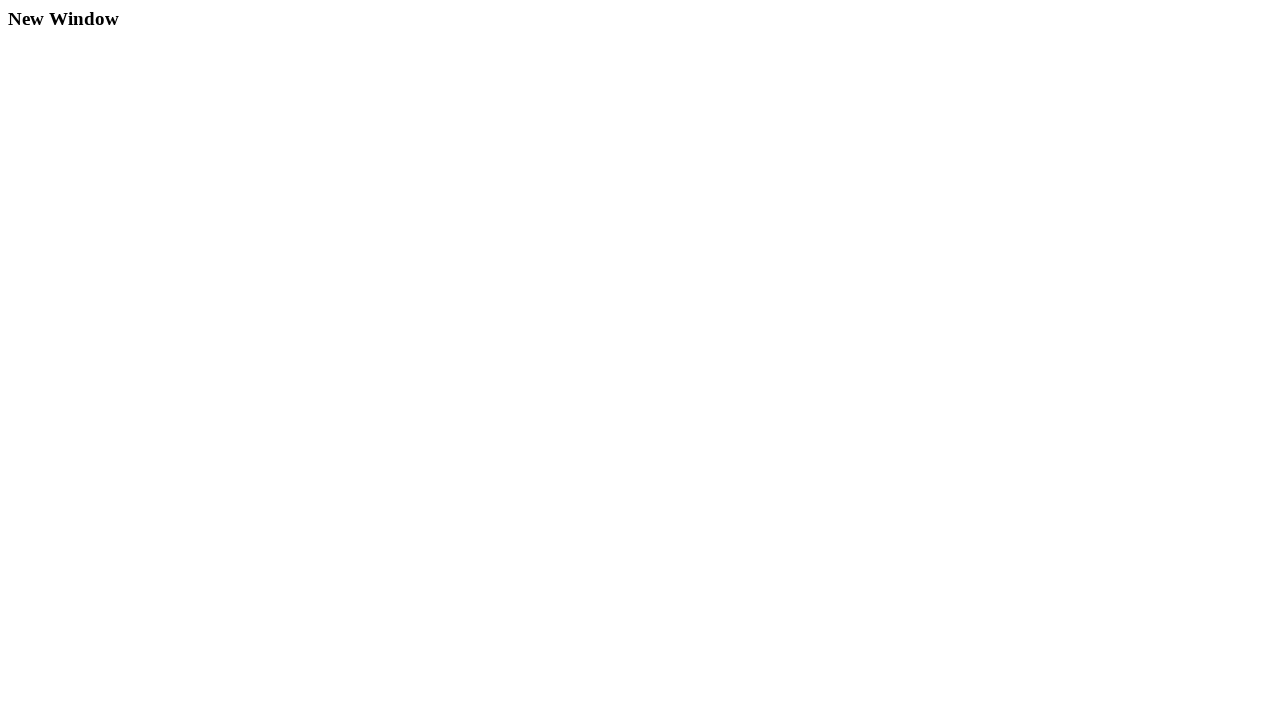

Verified new window title is 'New Window'
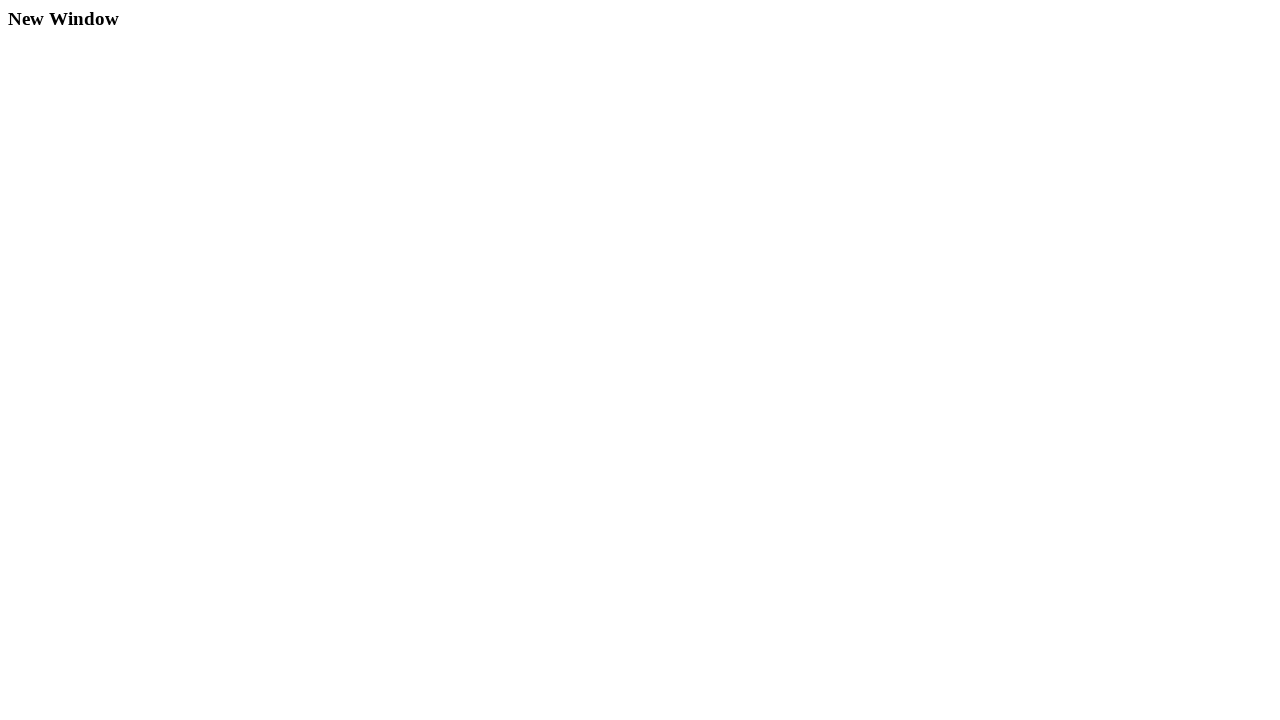

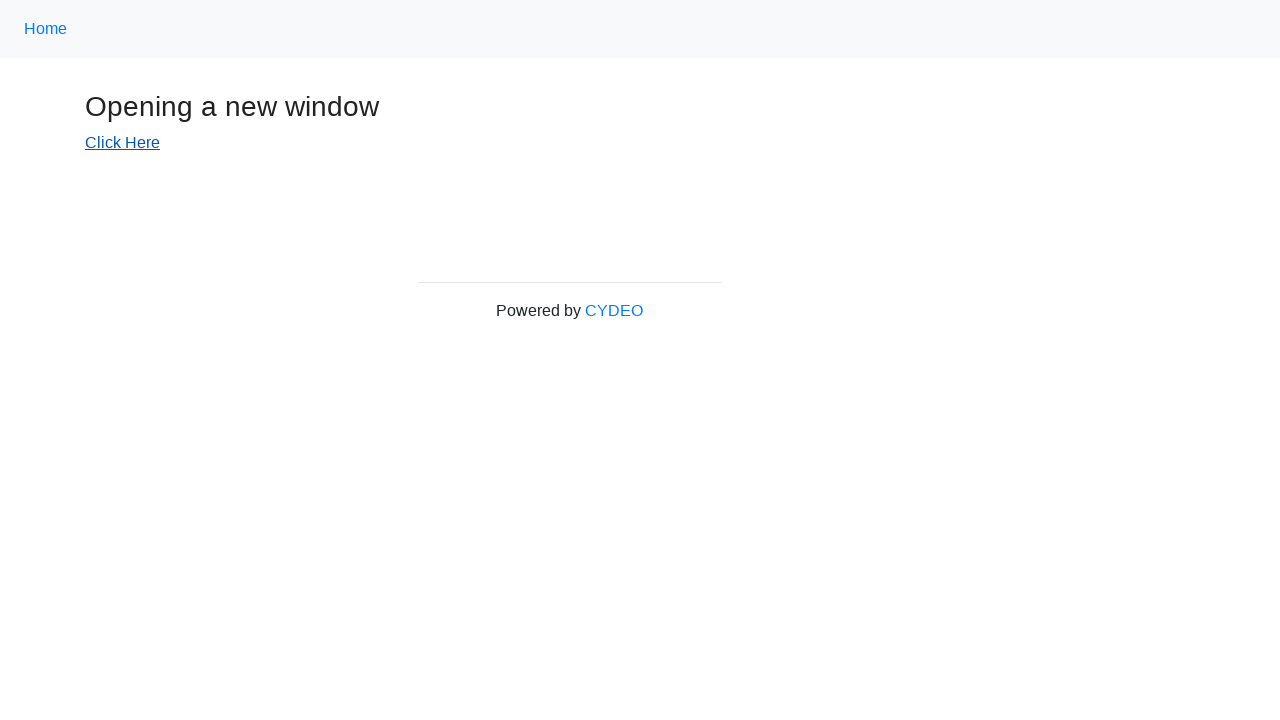